Tests getting text content of an element using page.evaluate(), clicks an increment button, and verifies the counter value updates correctly.

Starting URL: https://osstep.github.io/evaluate

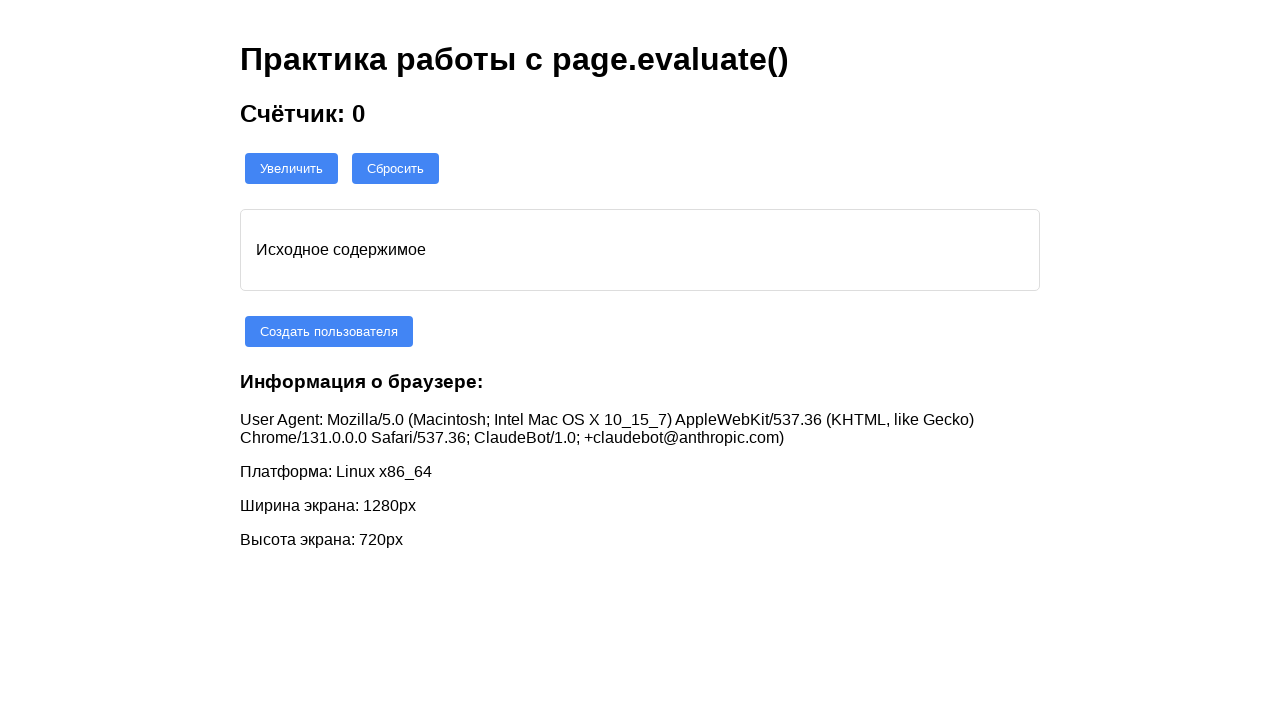

Navigated to the evaluate test page
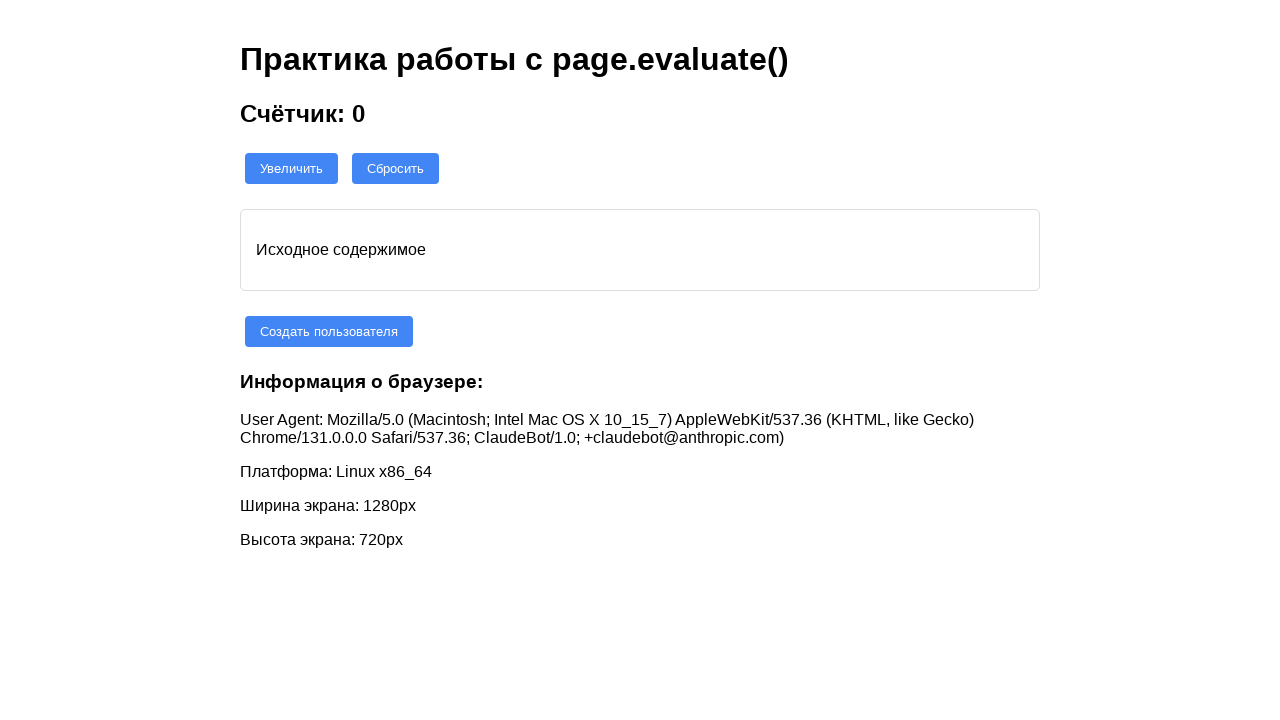

Retrieved initial counter value using page.evaluate()
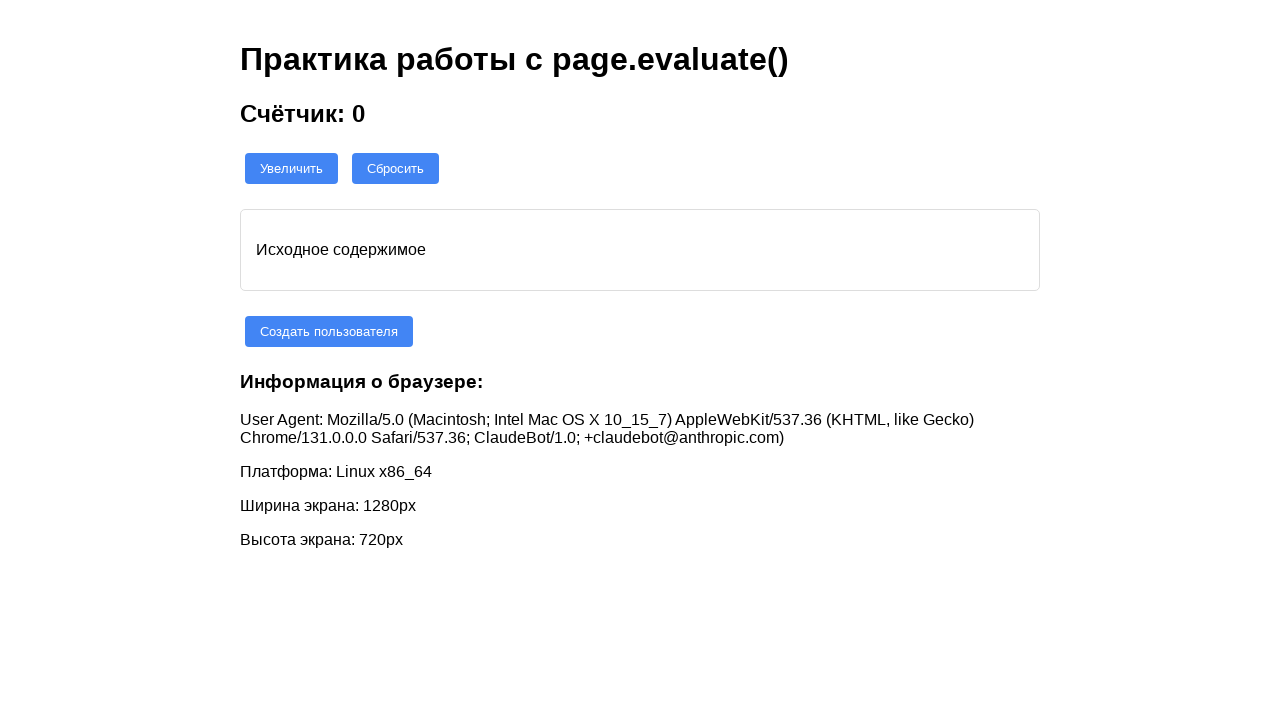

Verified initial counter value is '0'
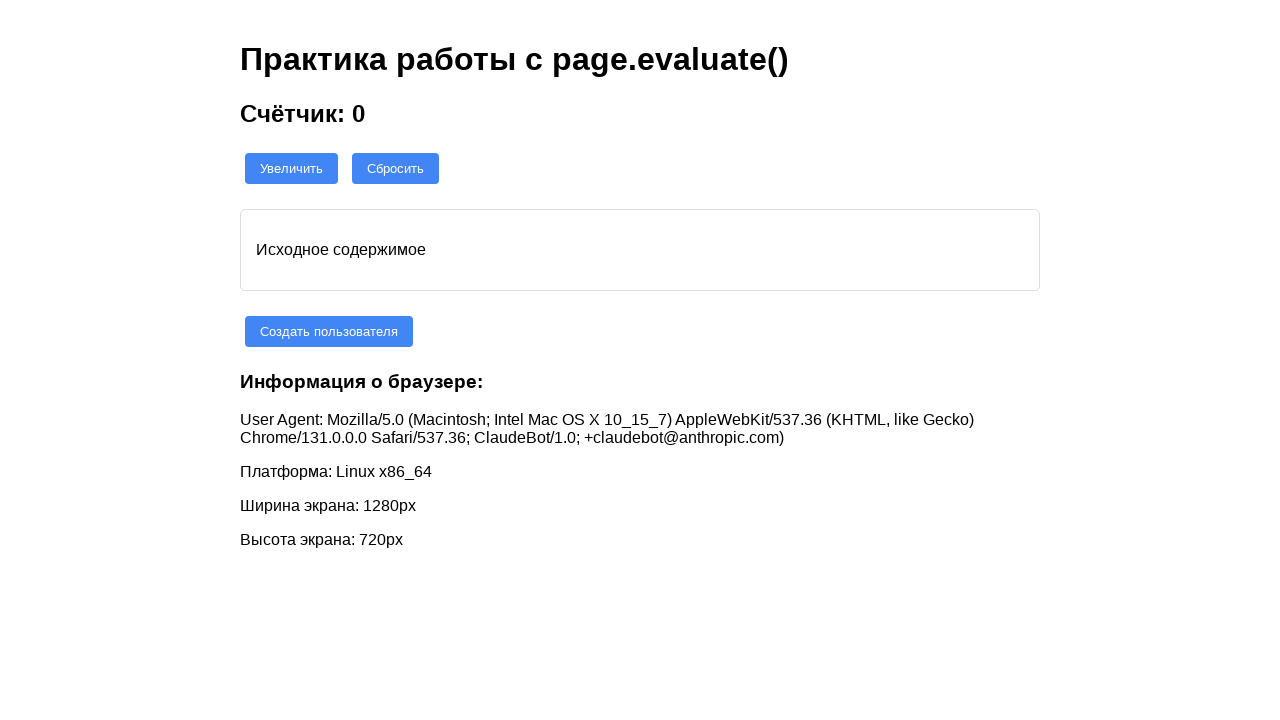

Clicked the increment button at (292, 168) on #increment
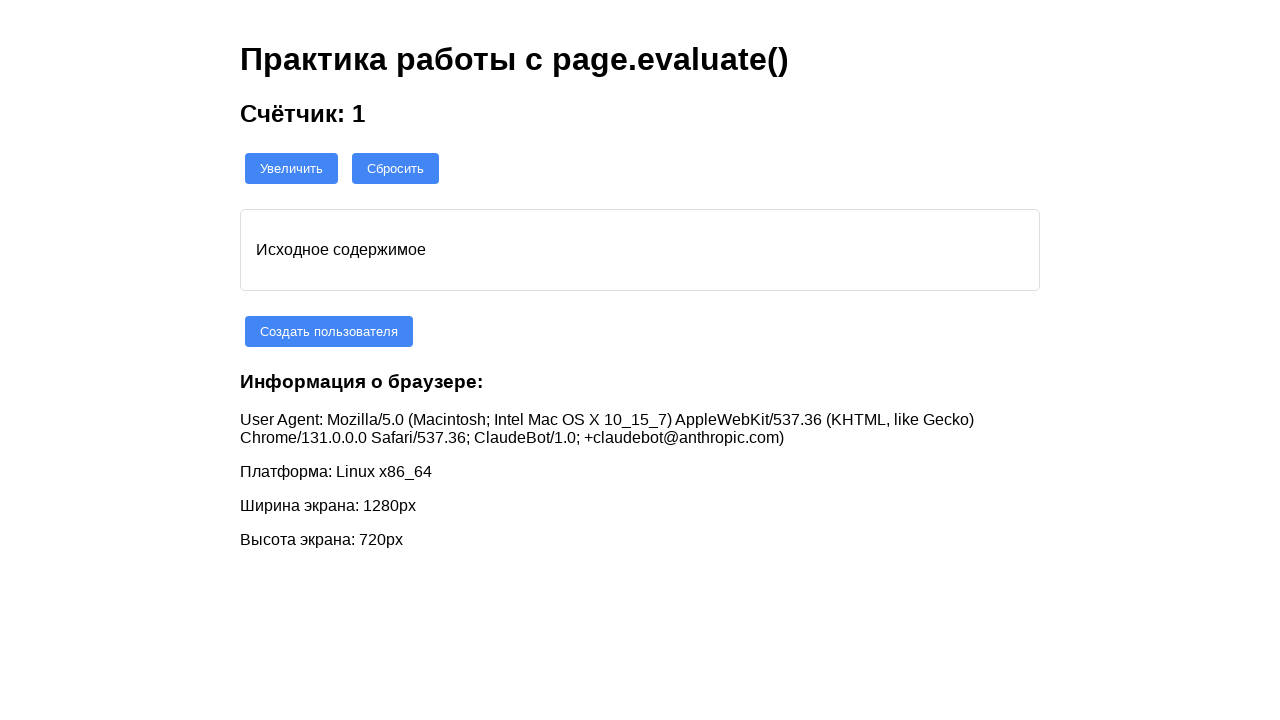

Retrieved updated counter value using page.evaluate() with parameter
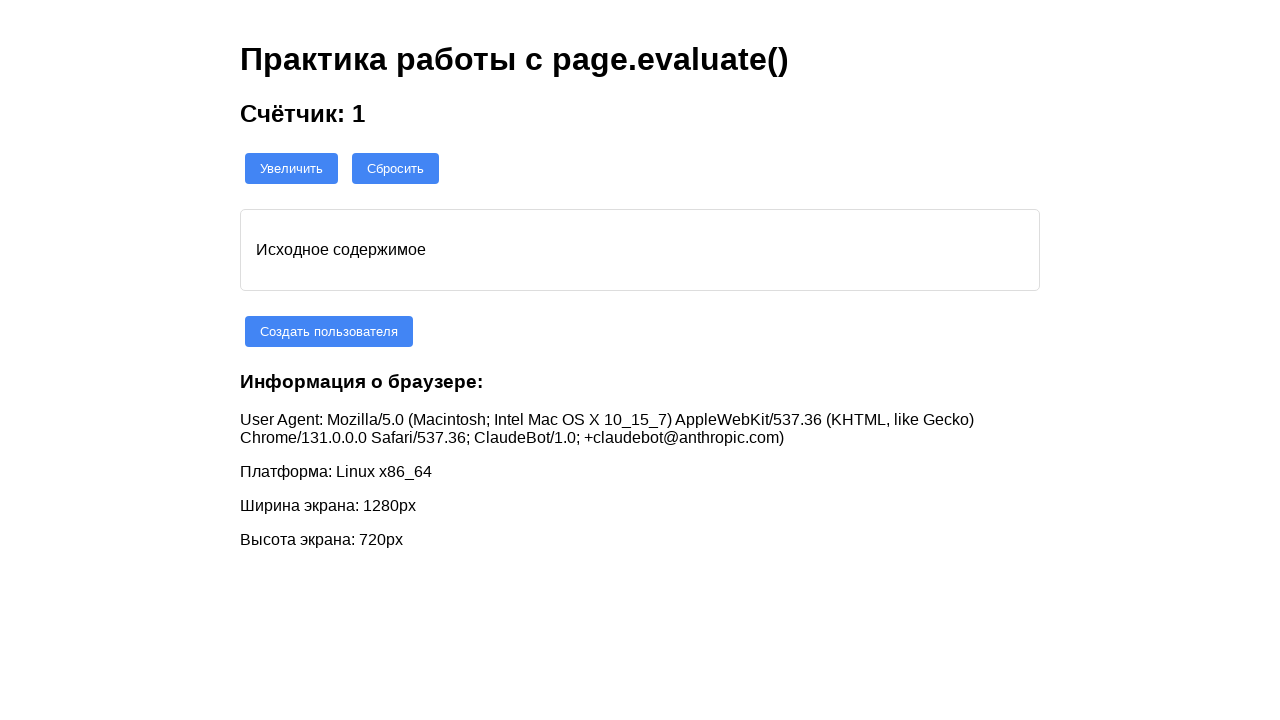

Verified counter value increased to '1'
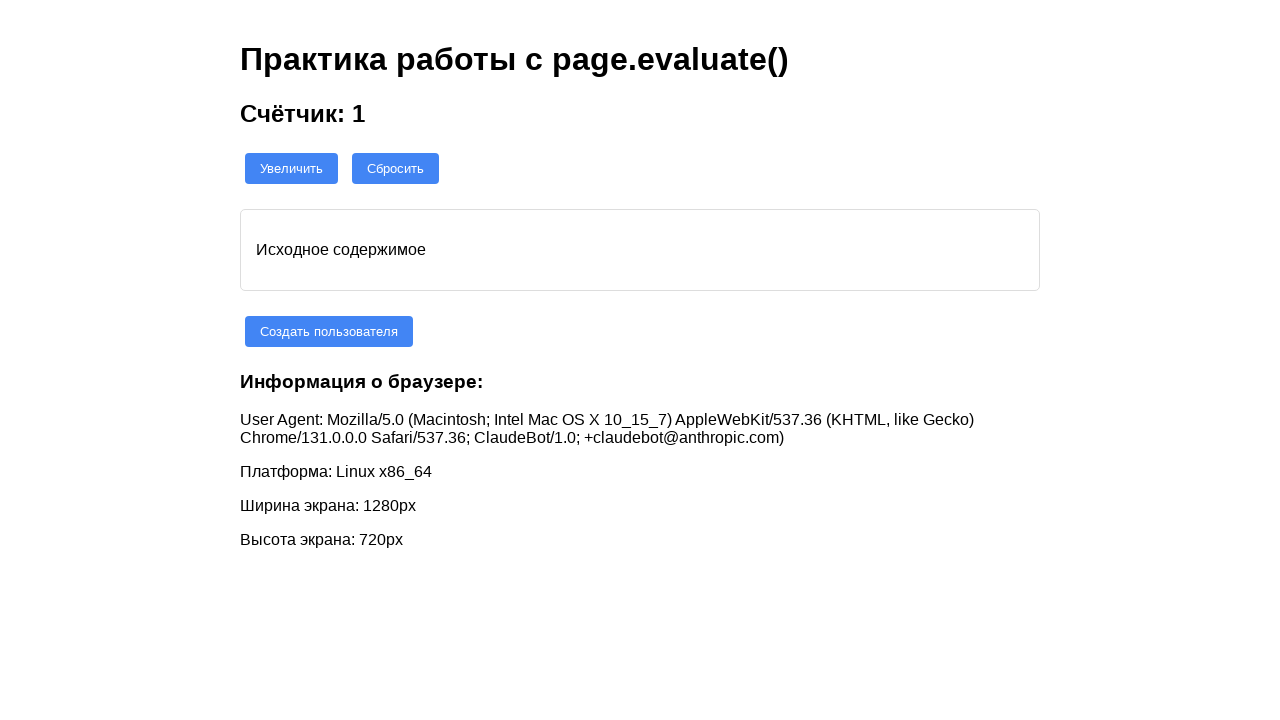

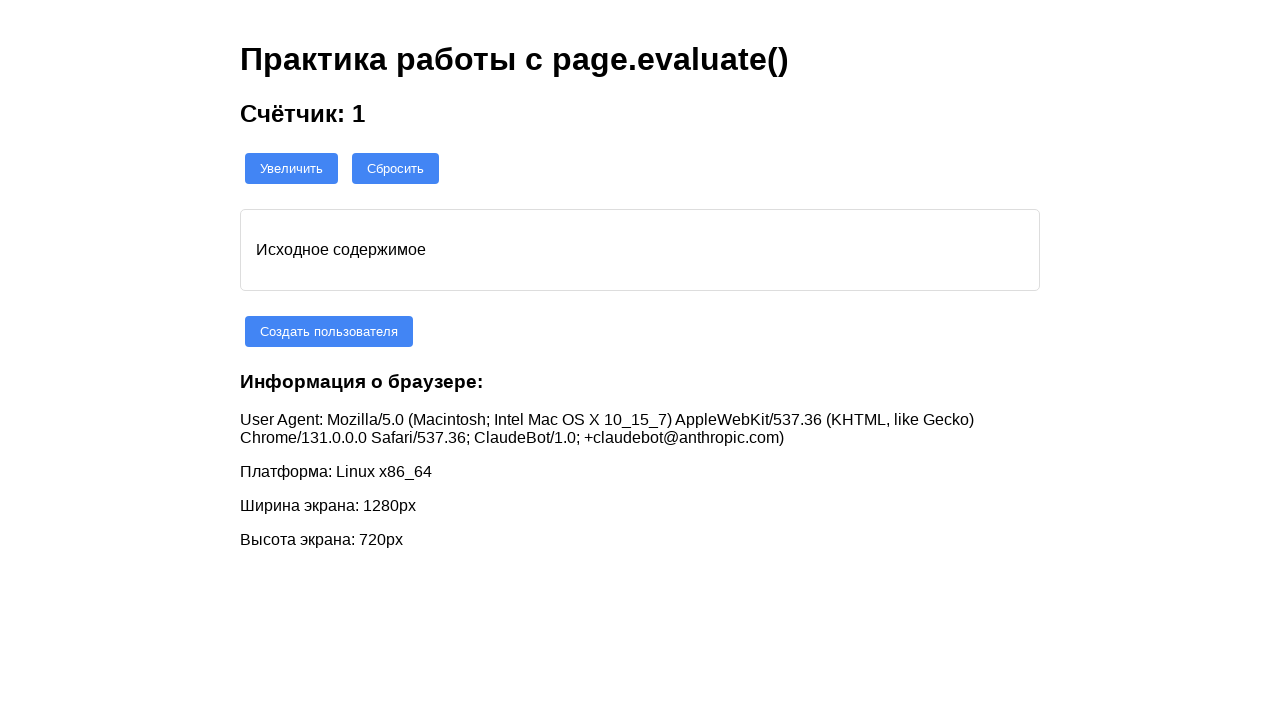